Tests an e-commerce vegetable shopping flow by searching for products containing "ber", adding them to cart, proceeding to checkout, applying a promo code, and verifying the discount and total amounts.

Starting URL: https://rahulshettyacademy.com/seleniumPractise/

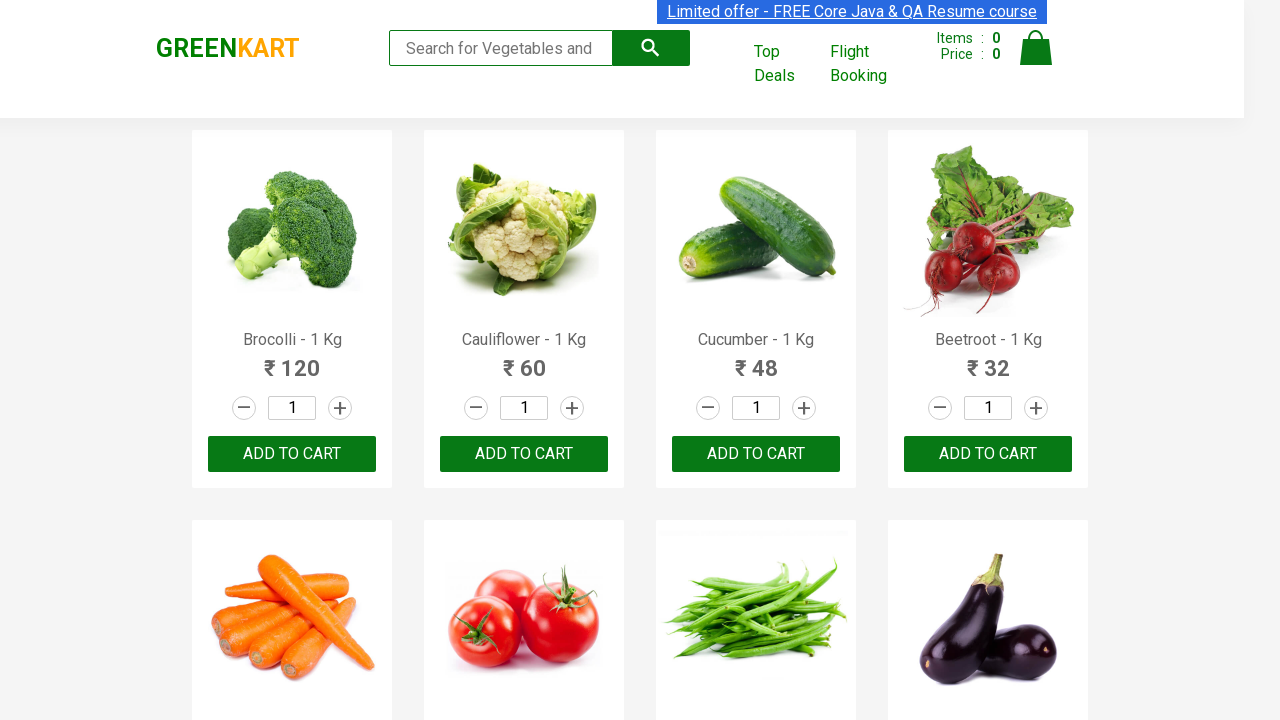

Filled search field with 'ber' to find vegetable products on input.search-keyword
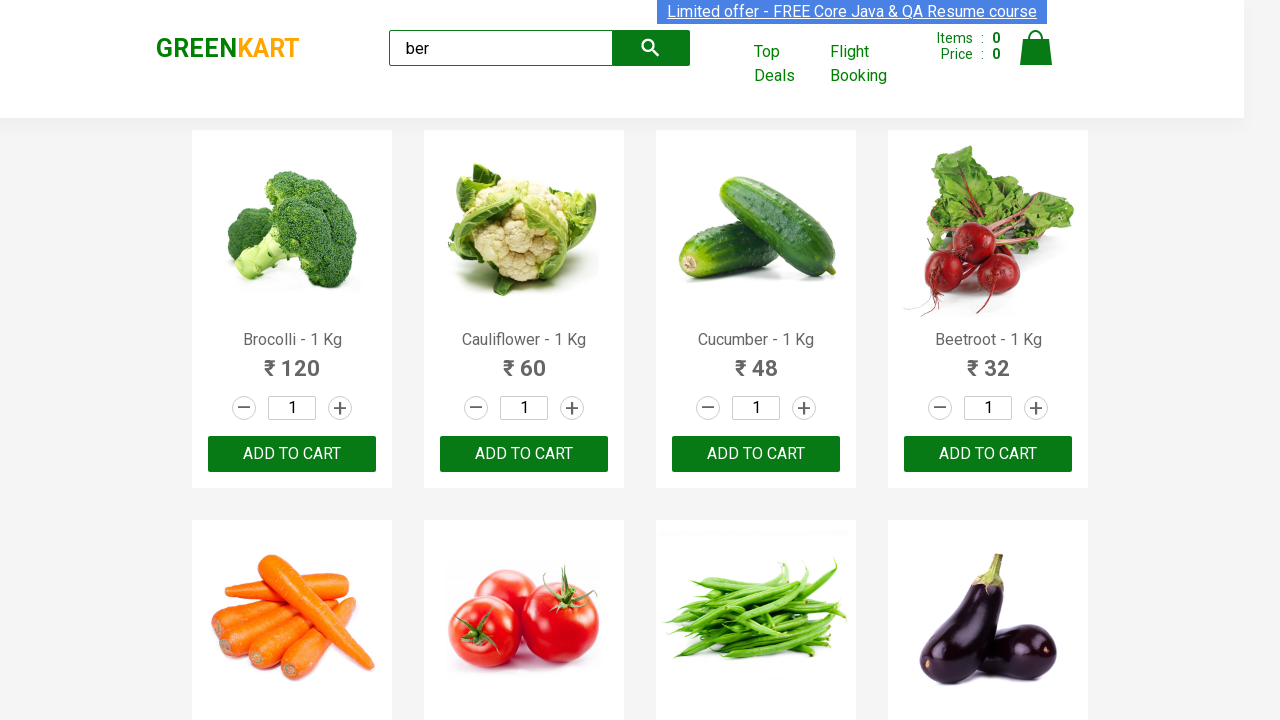

Waited for search results to load
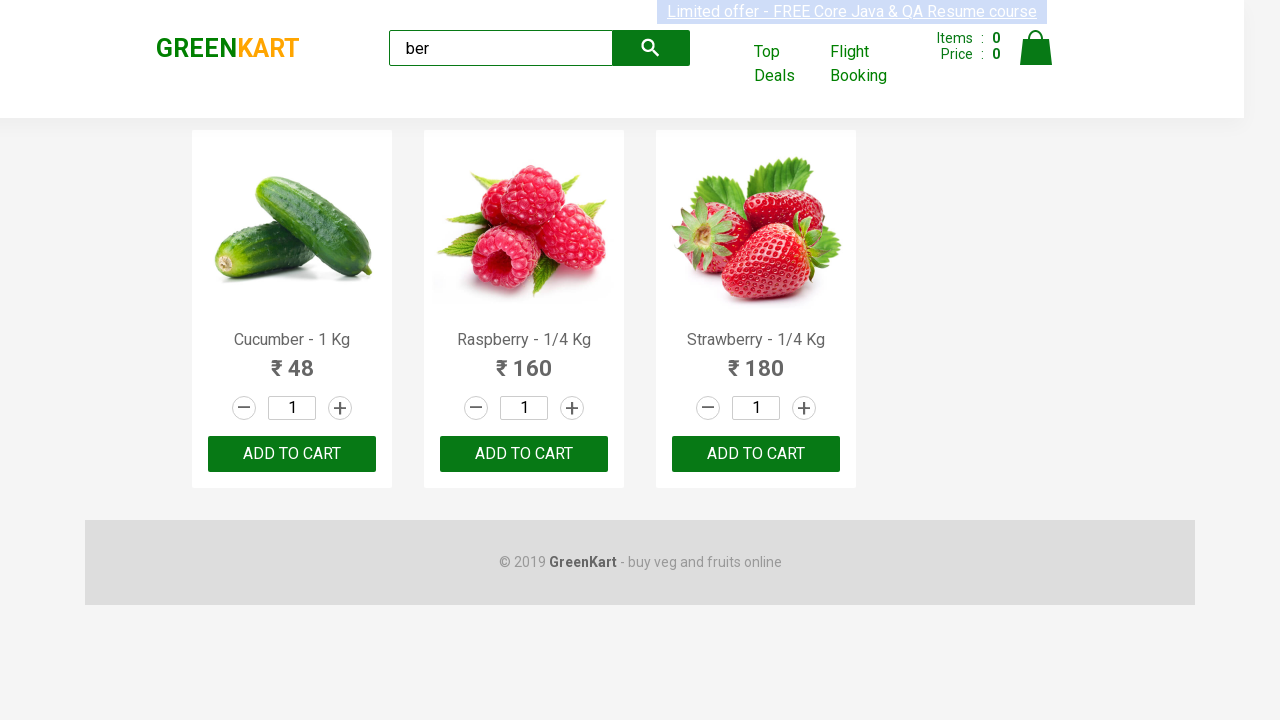

Located all 'Add to Cart' buttons for matching products
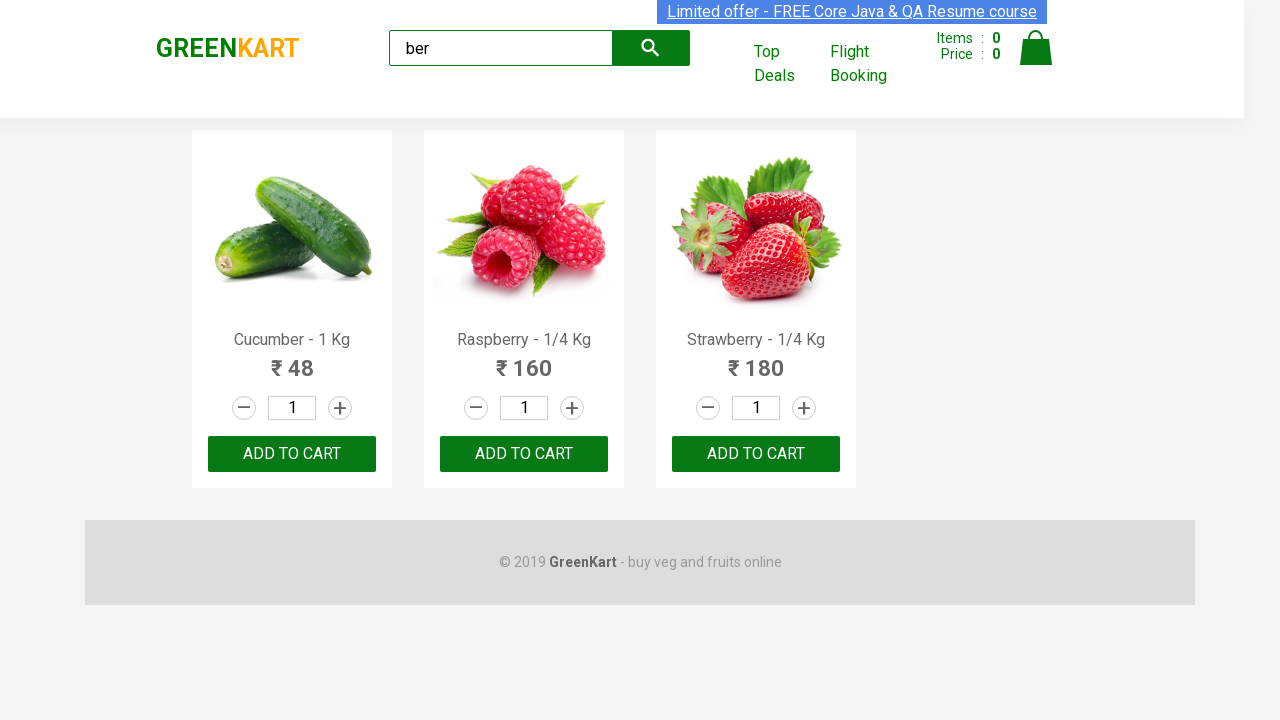

Clicked 'Add to Cart' button for a product at (292, 454) on xpath=//div[@class='product-action']/button >> nth=0
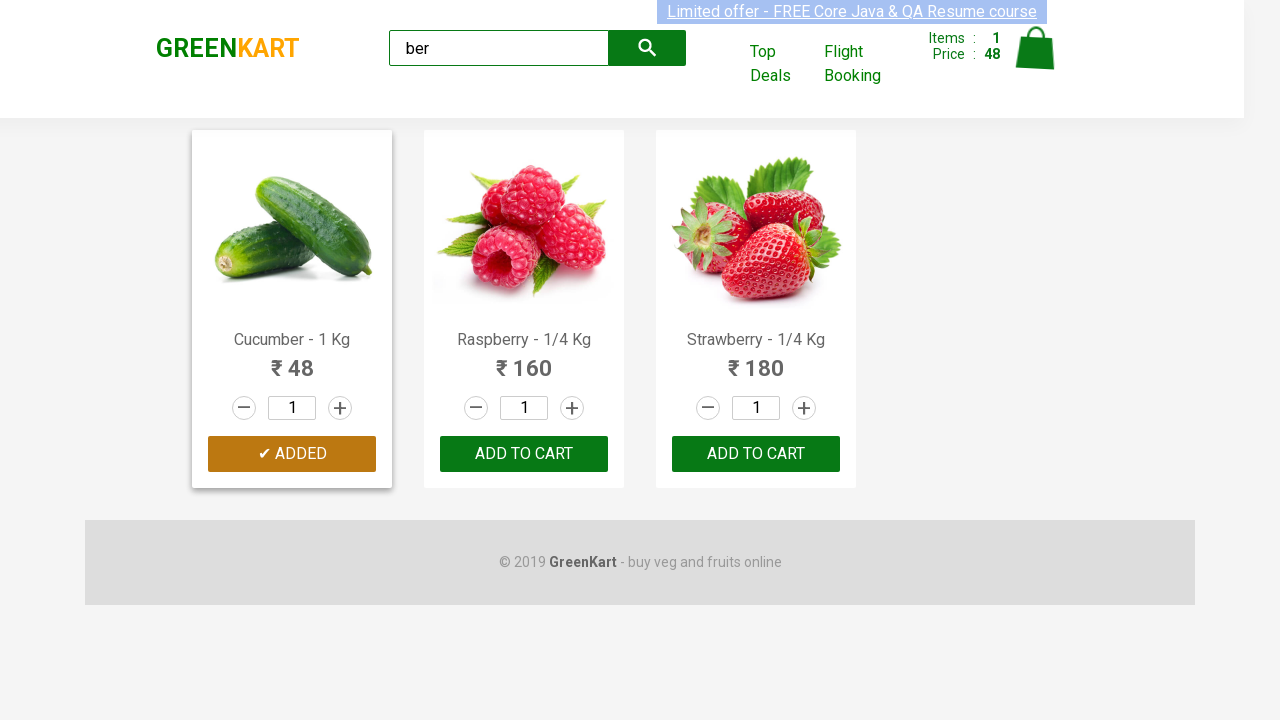

Clicked 'Add to Cart' button for a product at (524, 454) on xpath=//div[@class='product-action']/button >> nth=1
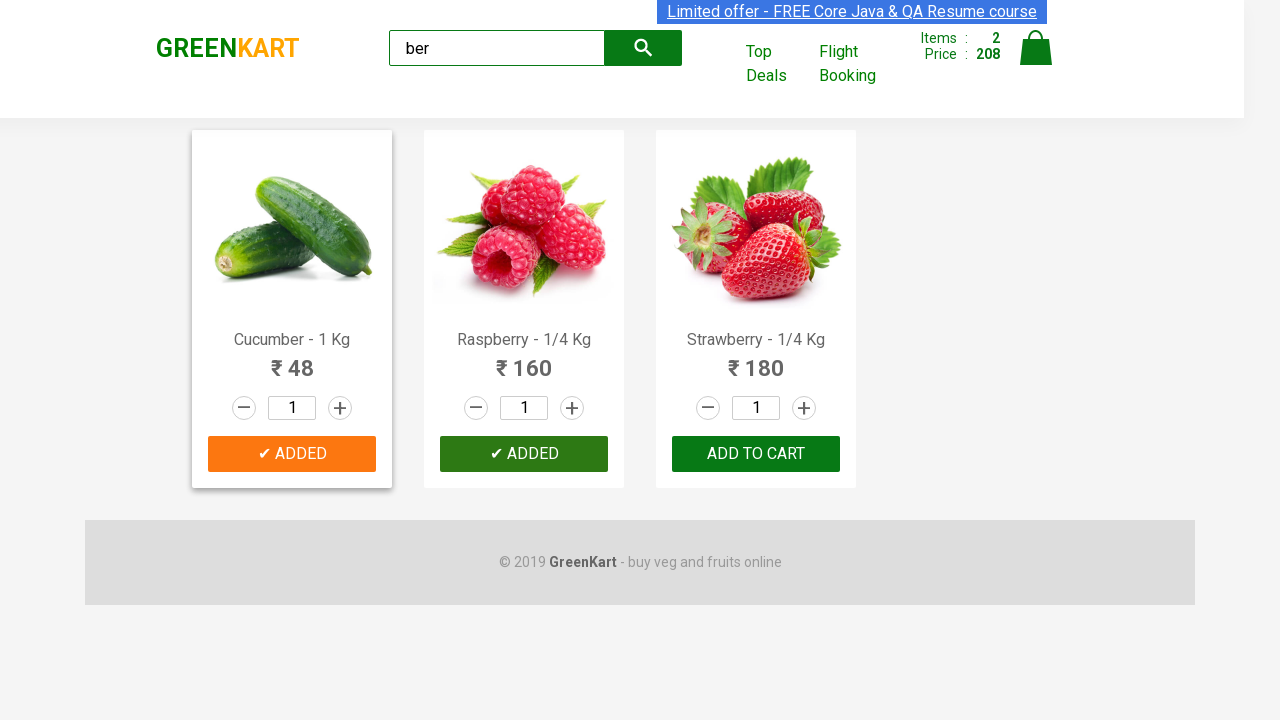

Clicked 'Add to Cart' button for a product at (756, 454) on xpath=//div[@class='product-action']/button >> nth=2
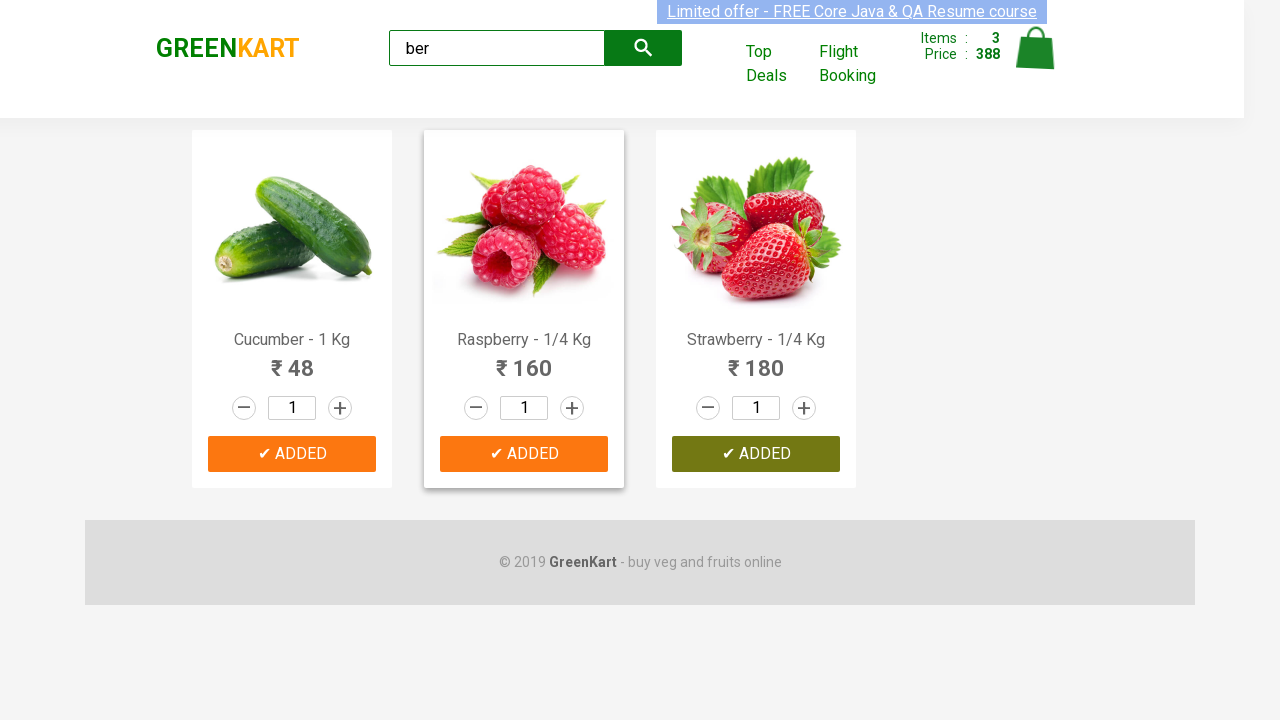

Clicked on cart icon to view cart at (1036, 48) on img[alt='Cart']
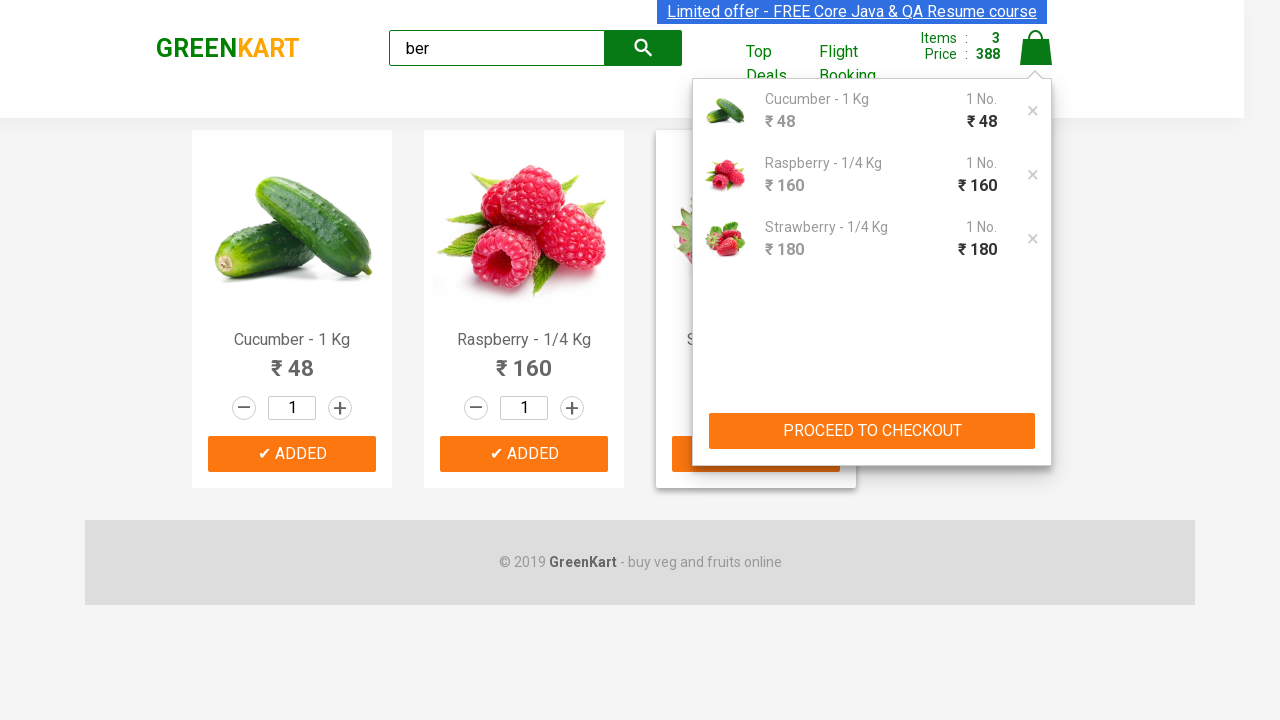

Clicked 'PROCEED TO CHECKOUT' button at (872, 431) on xpath=//button[text()='PROCEED TO CHECKOUT']
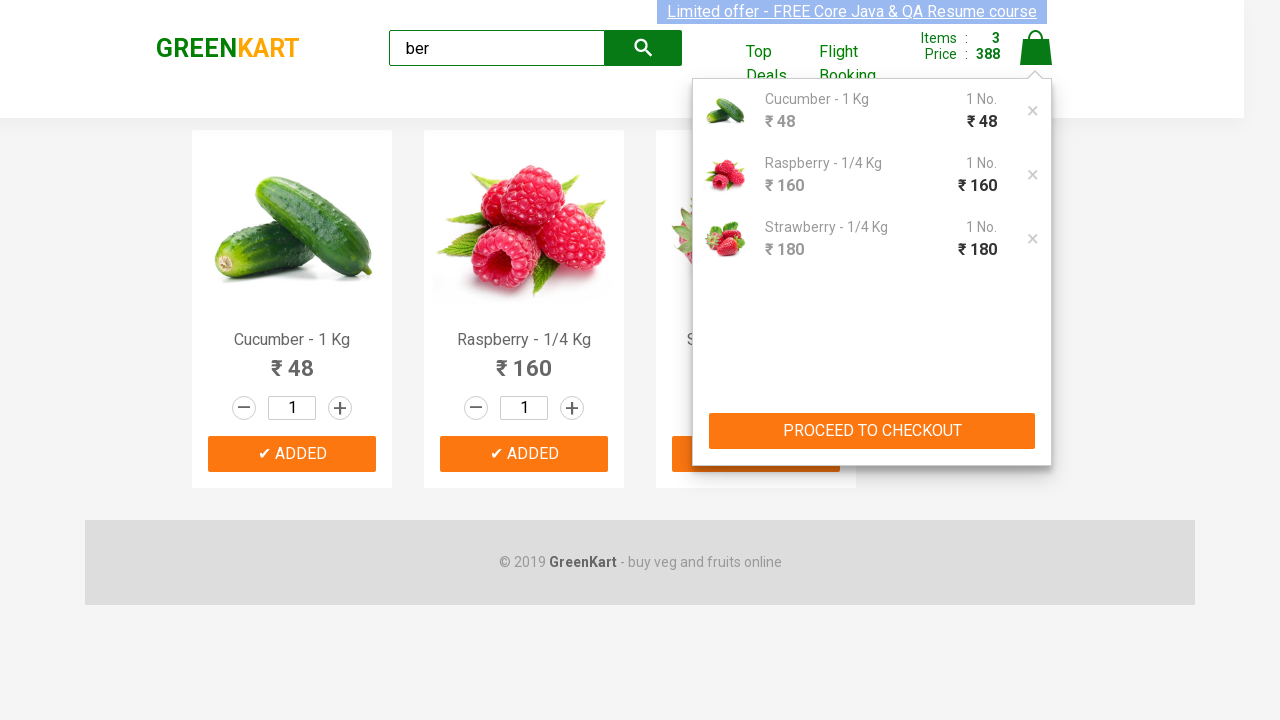

Checkout page loaded and promo code field is visible
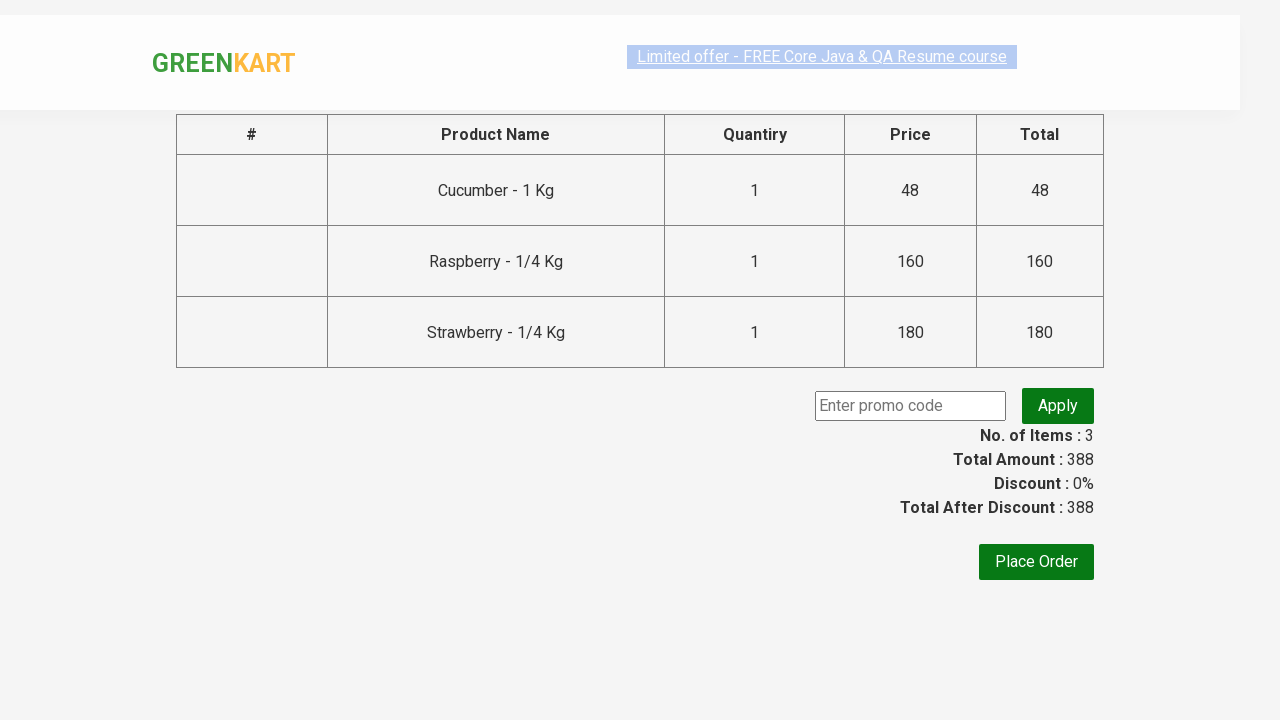

Entered promo code 'rahulshettyacademy' on .promoCode
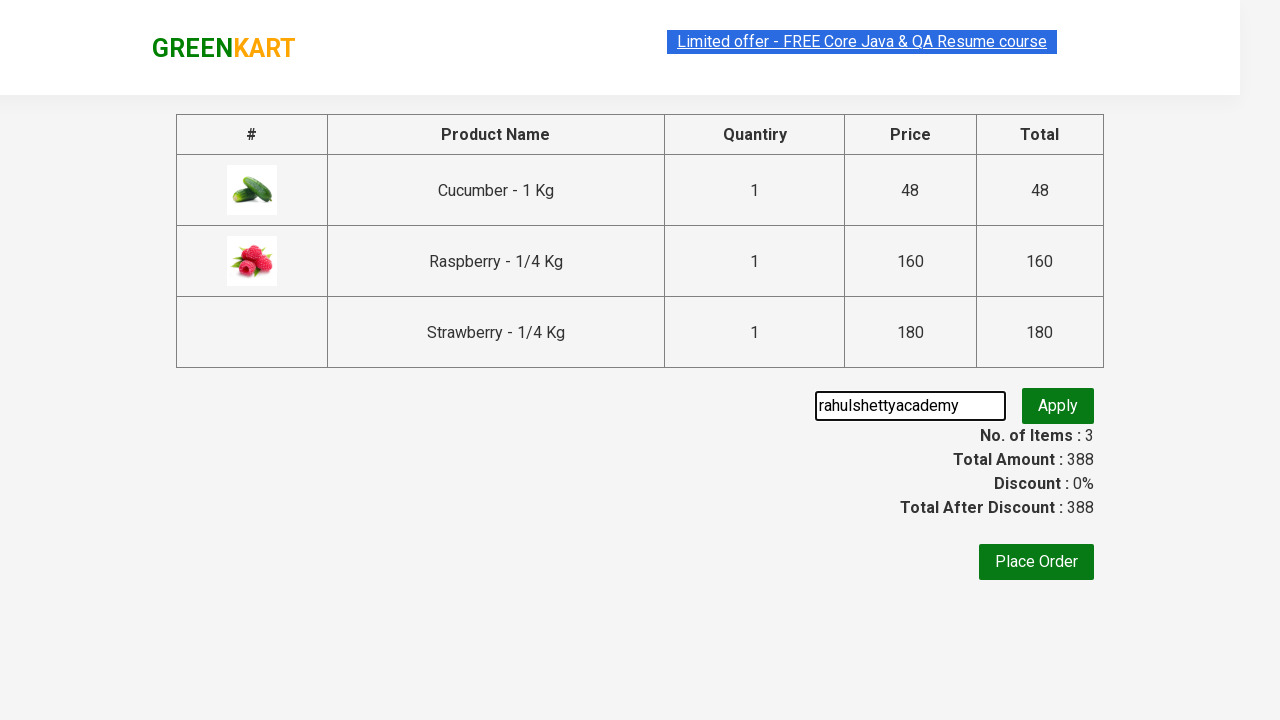

Clicked button to apply promo code at (1058, 406) on .promoBtn
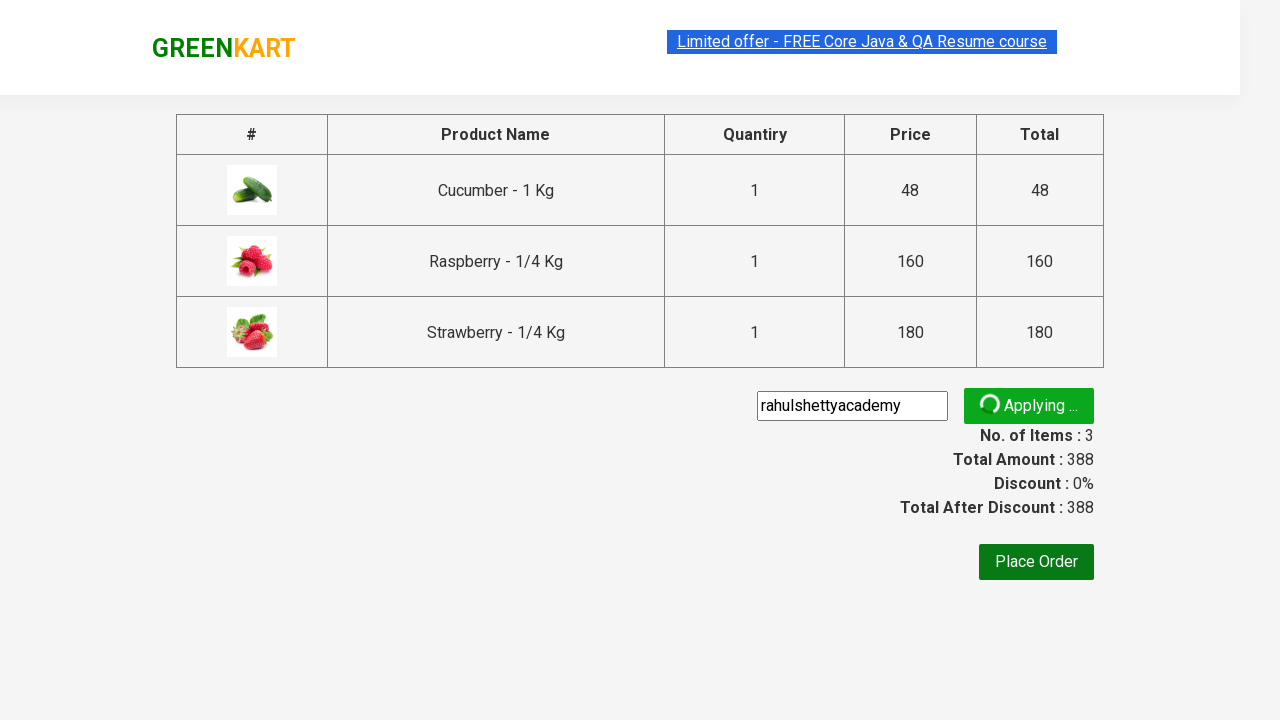

Promo code applied successfully and discount information is displayed
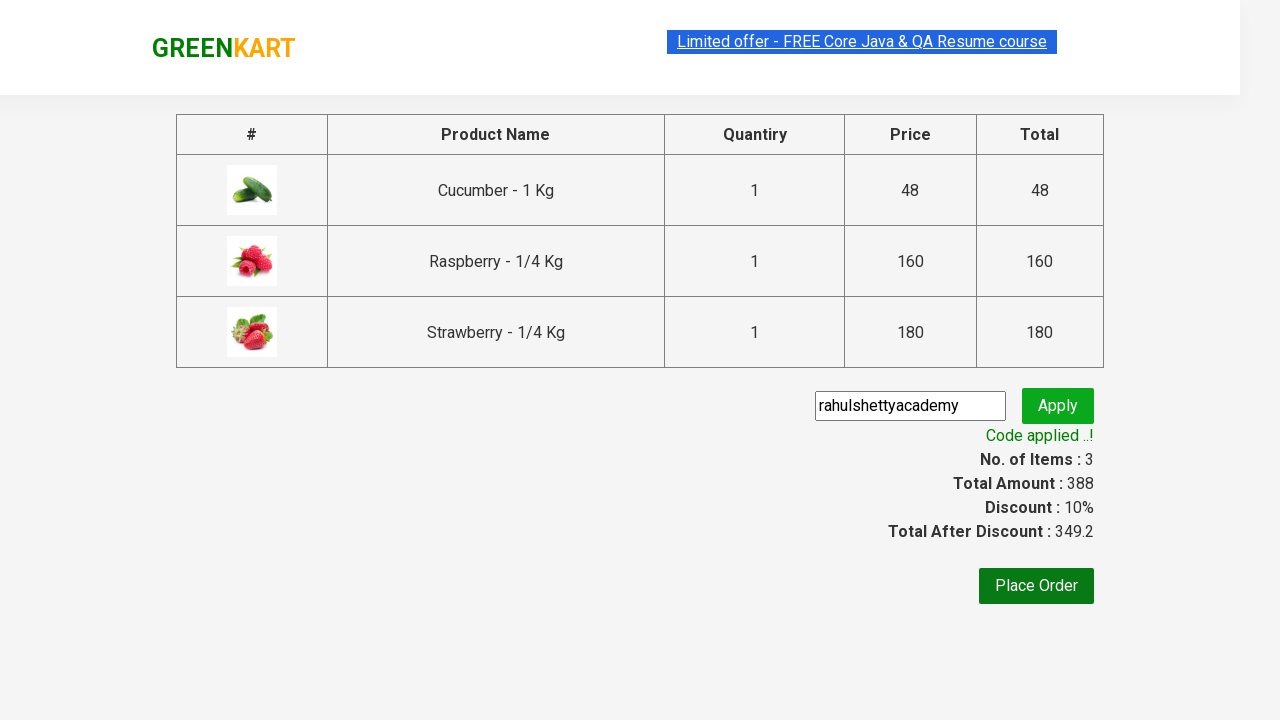

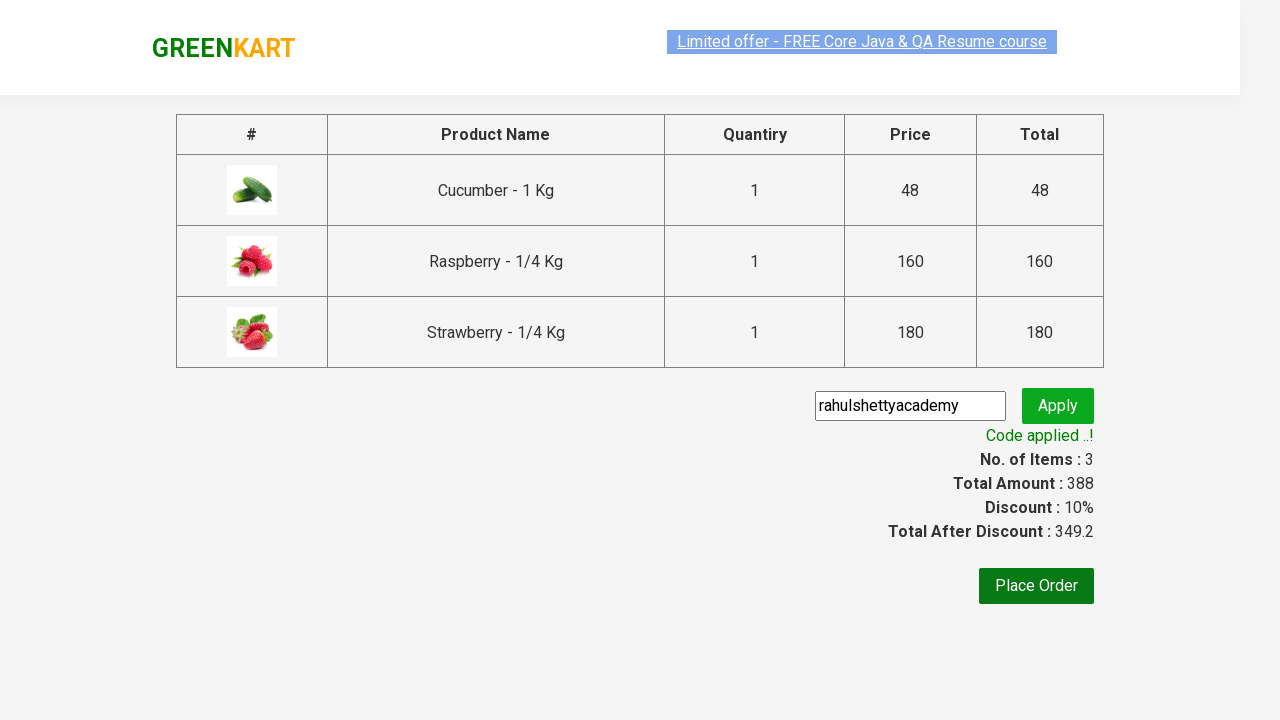